Tests hover functionality by moving the mouse over an avatar image and verifying that the hidden caption becomes visible.

Starting URL: http://the-internet.herokuapp.com/hovers

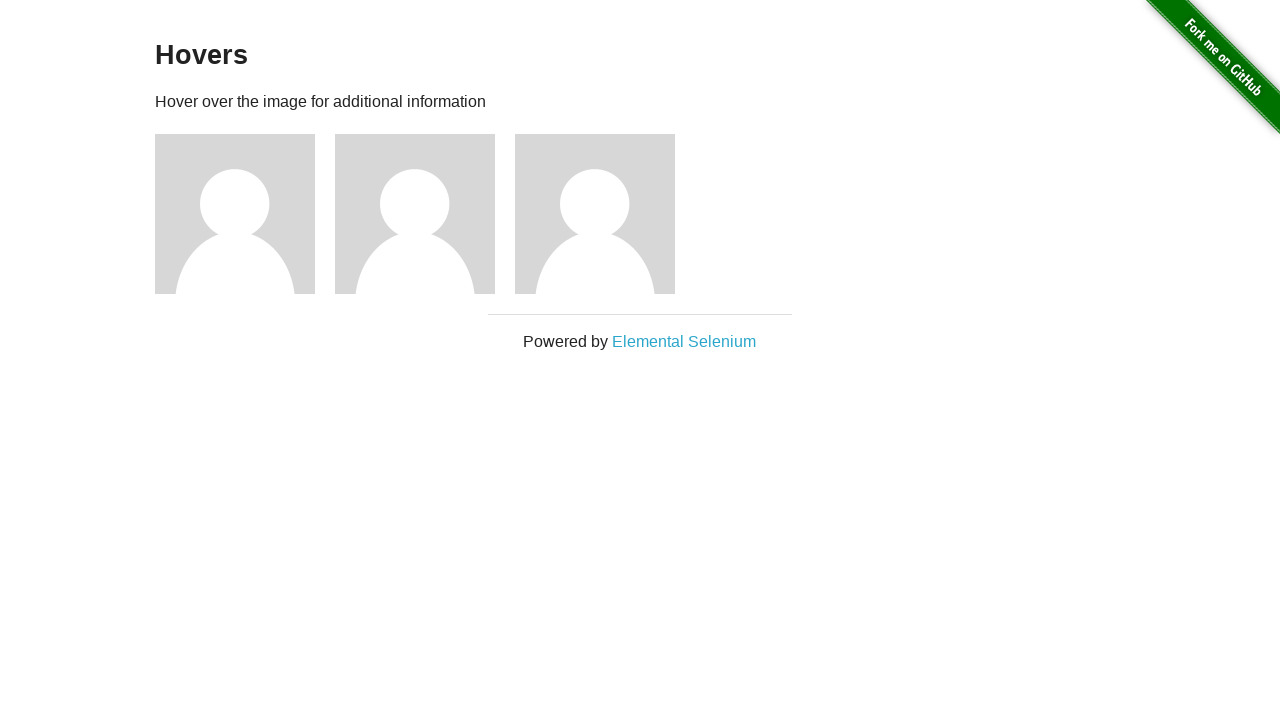

Navigated to hovers test page
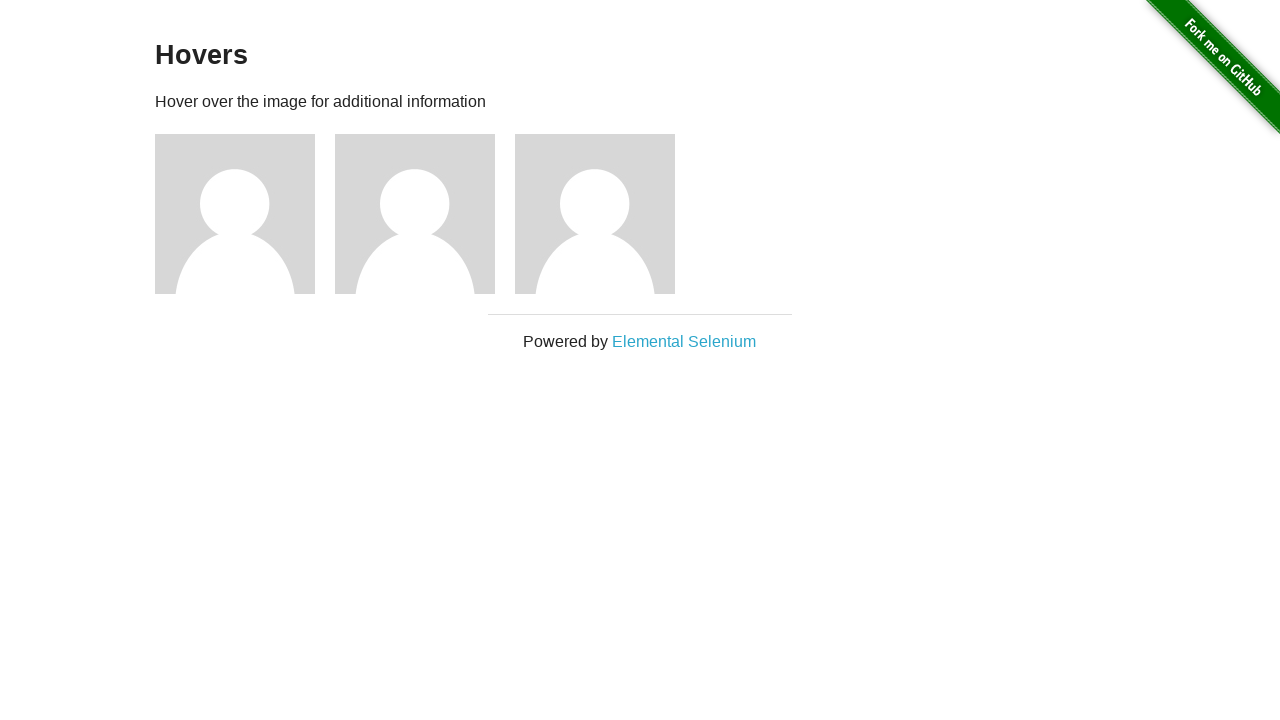

Located first avatar figure element
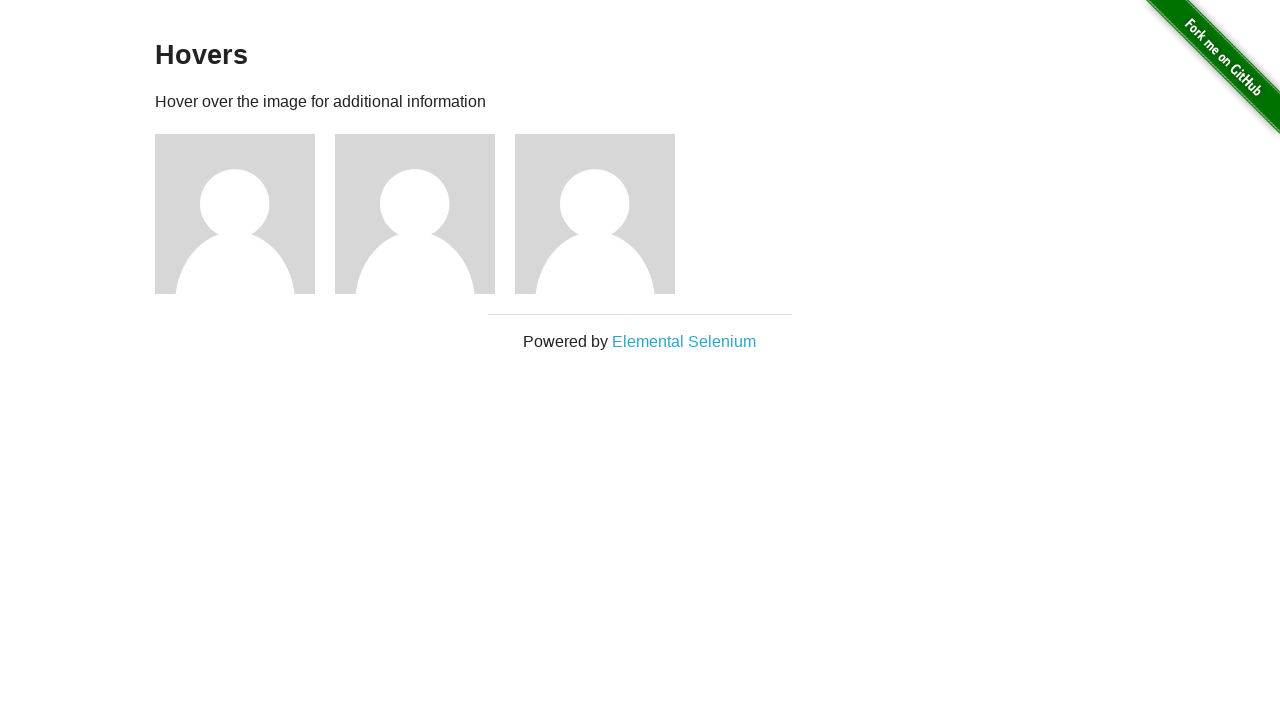

Hovered over the avatar image at (245, 214) on .figure >> nth=0
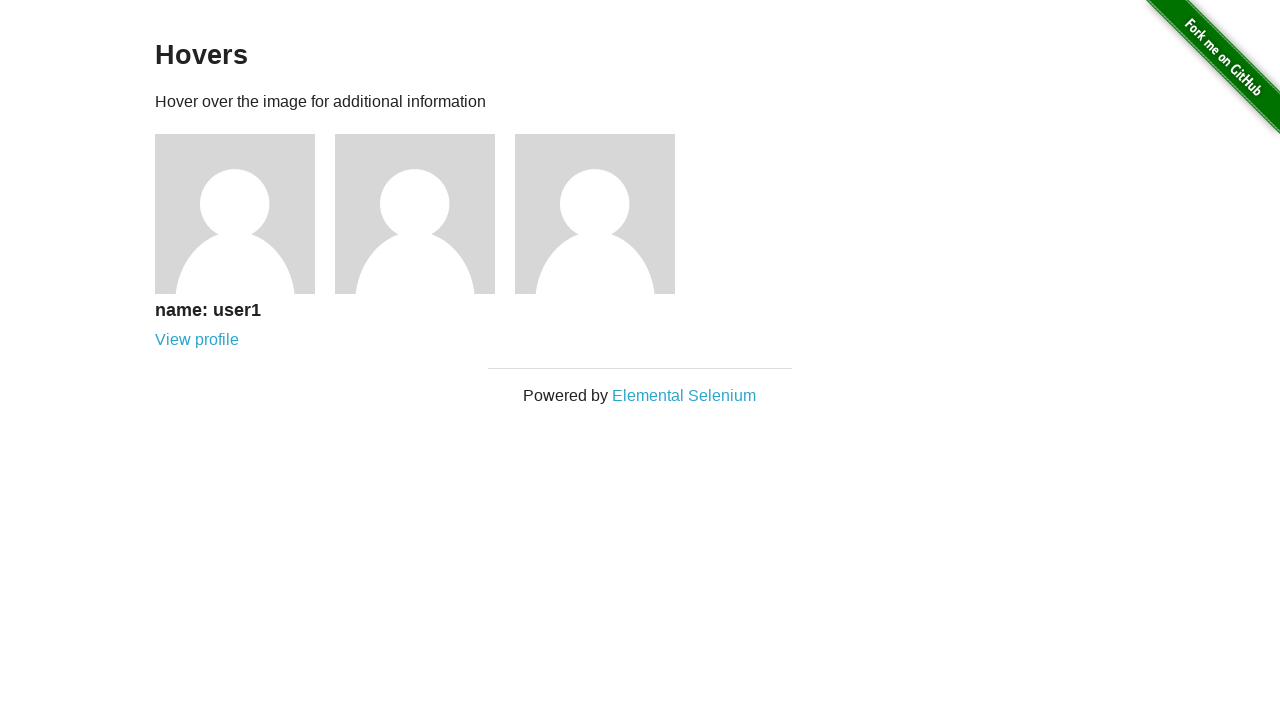

Waited for figcaption element to appear
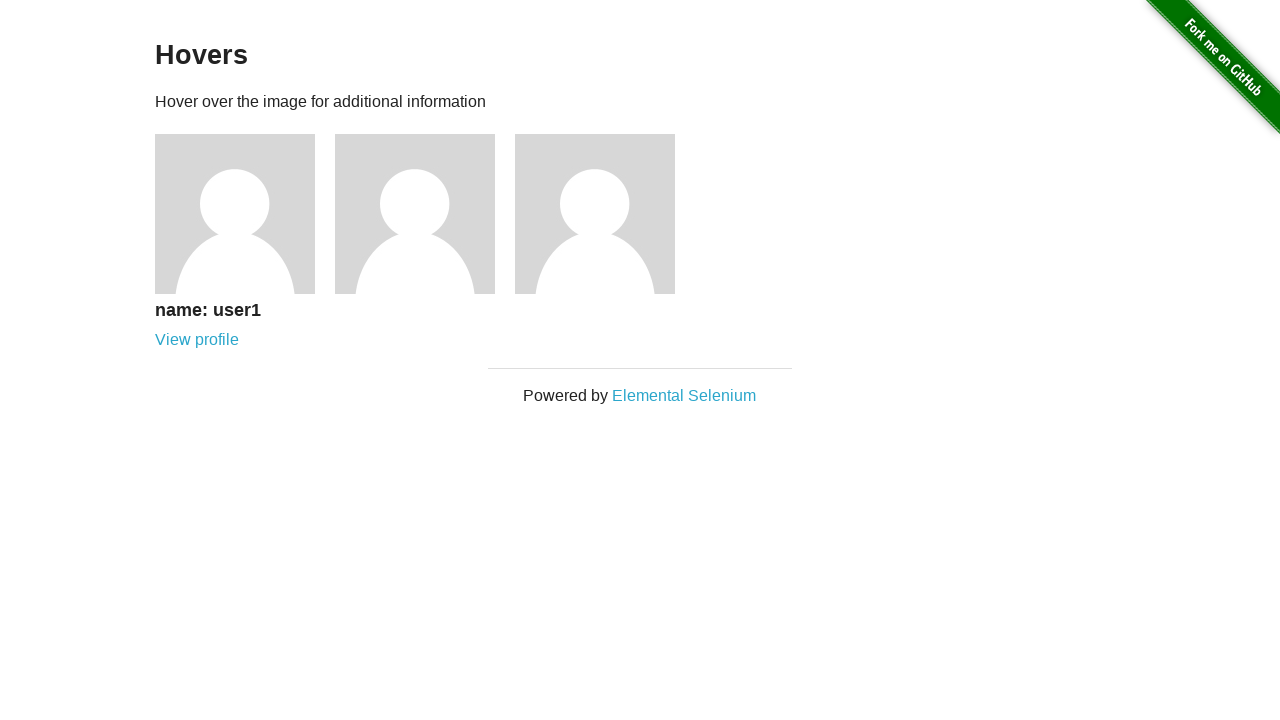

Located the figcaption element
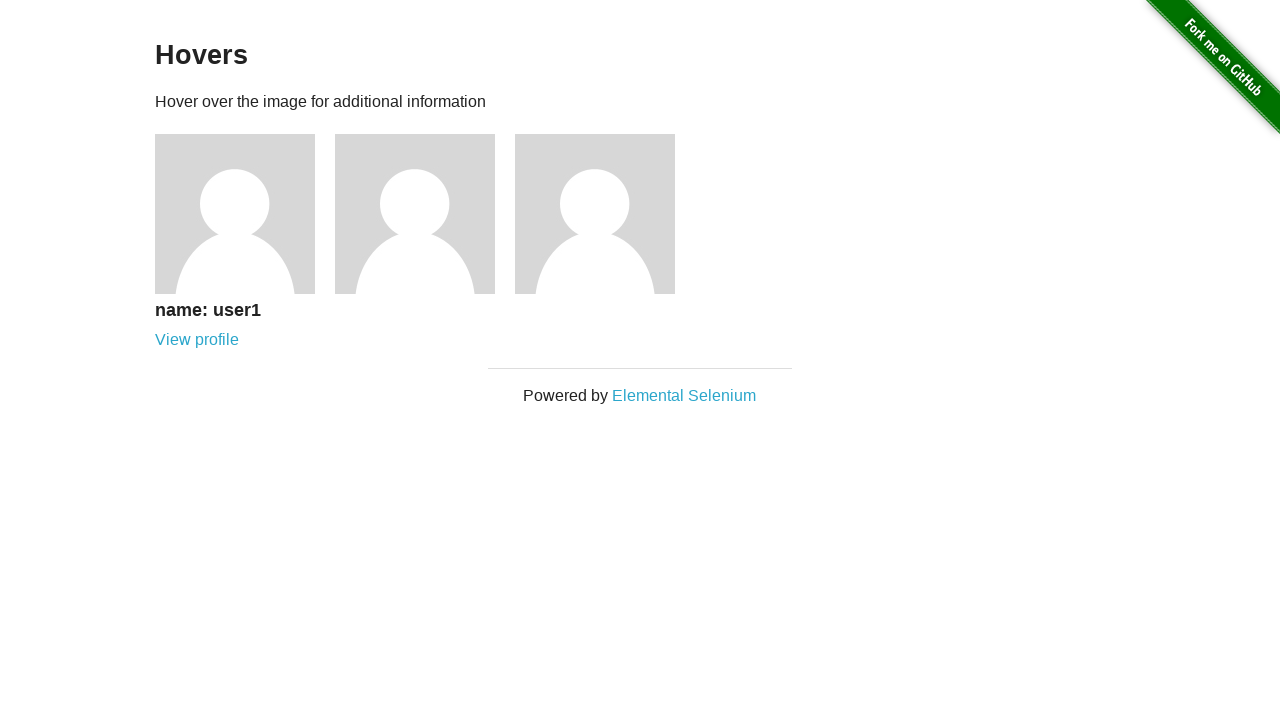

Asserted that caption is visible after hover
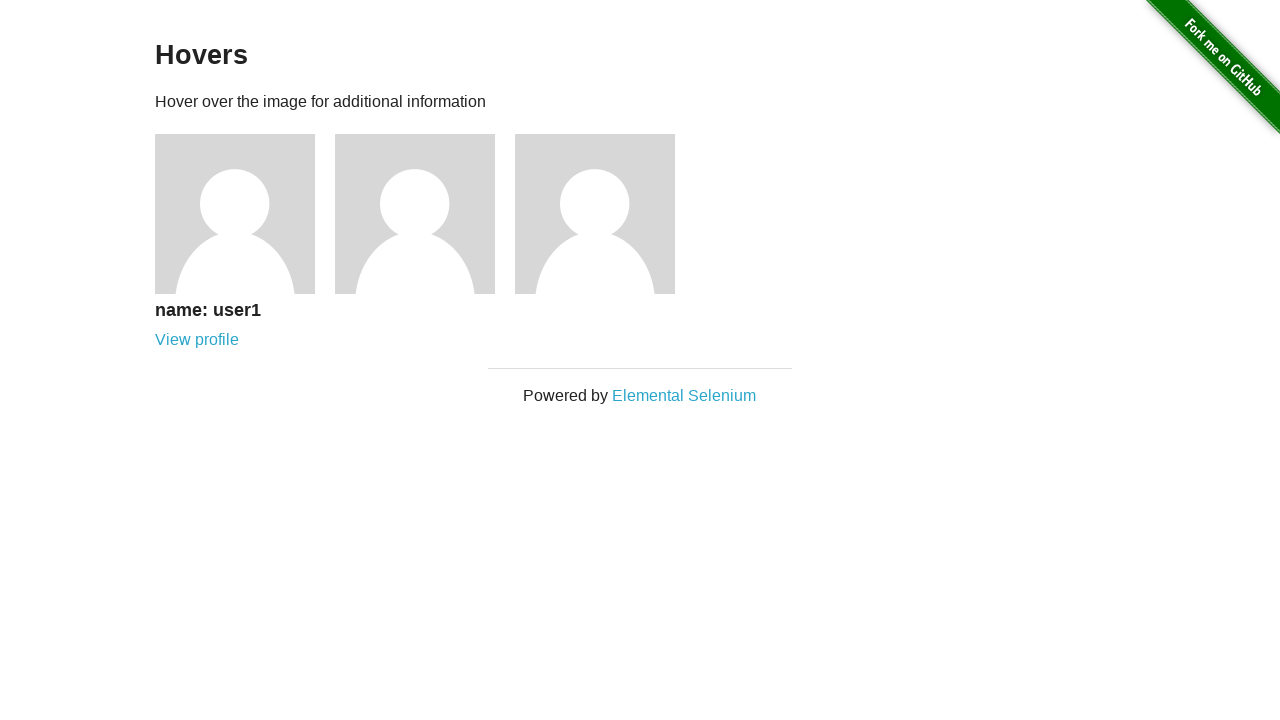

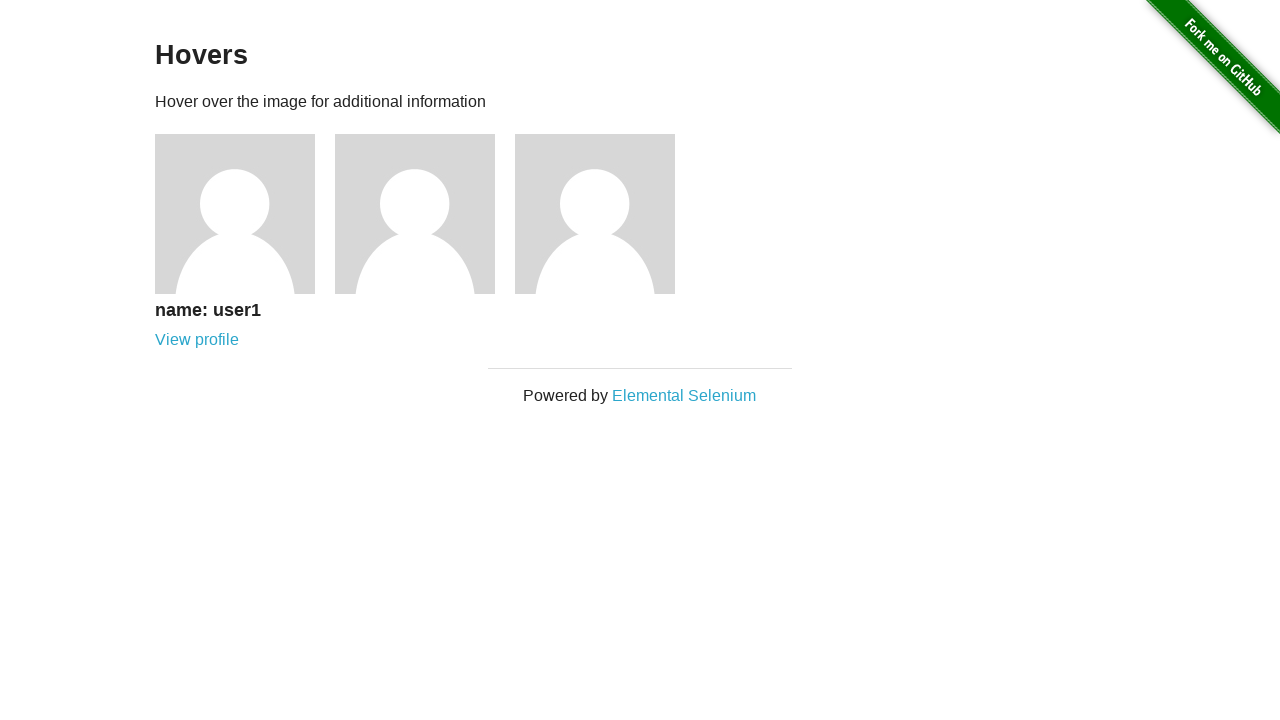